Tests marking individual todo items as complete by checking their toggle boxes

Starting URL: https://demo.playwright.dev/todomvc

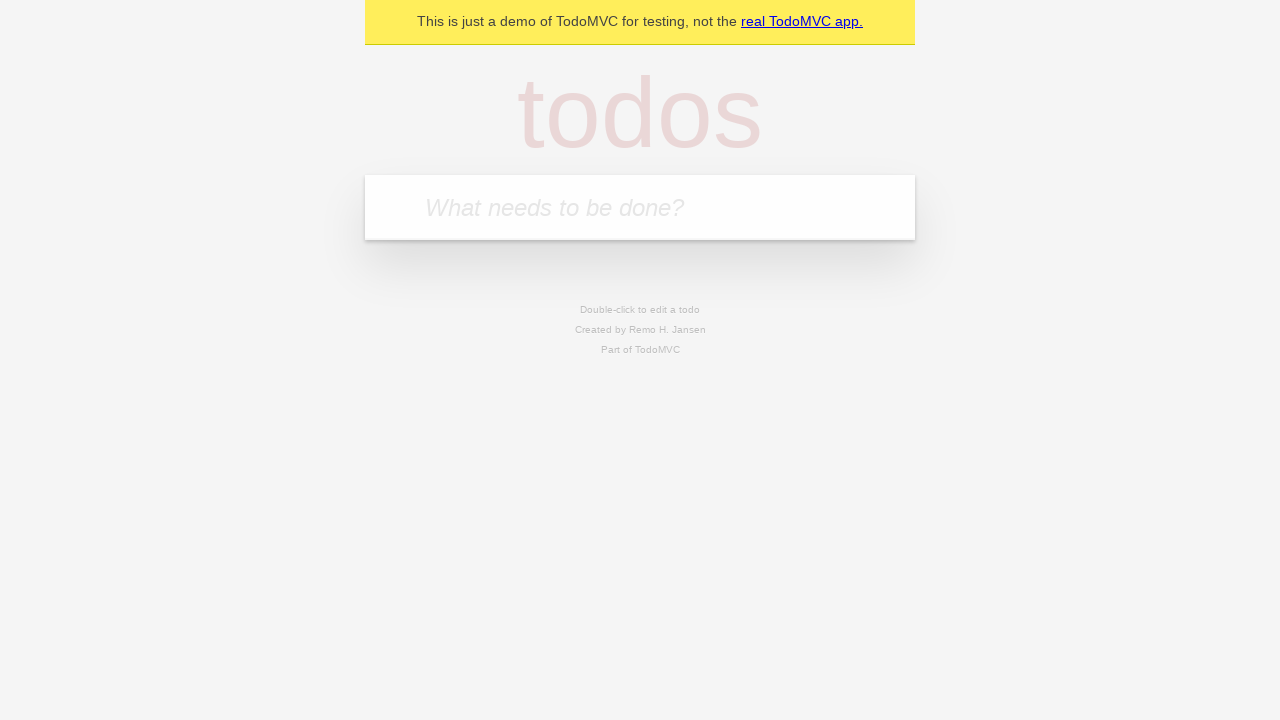

Filled new todo input with 'buy some cheese' on .new-todo
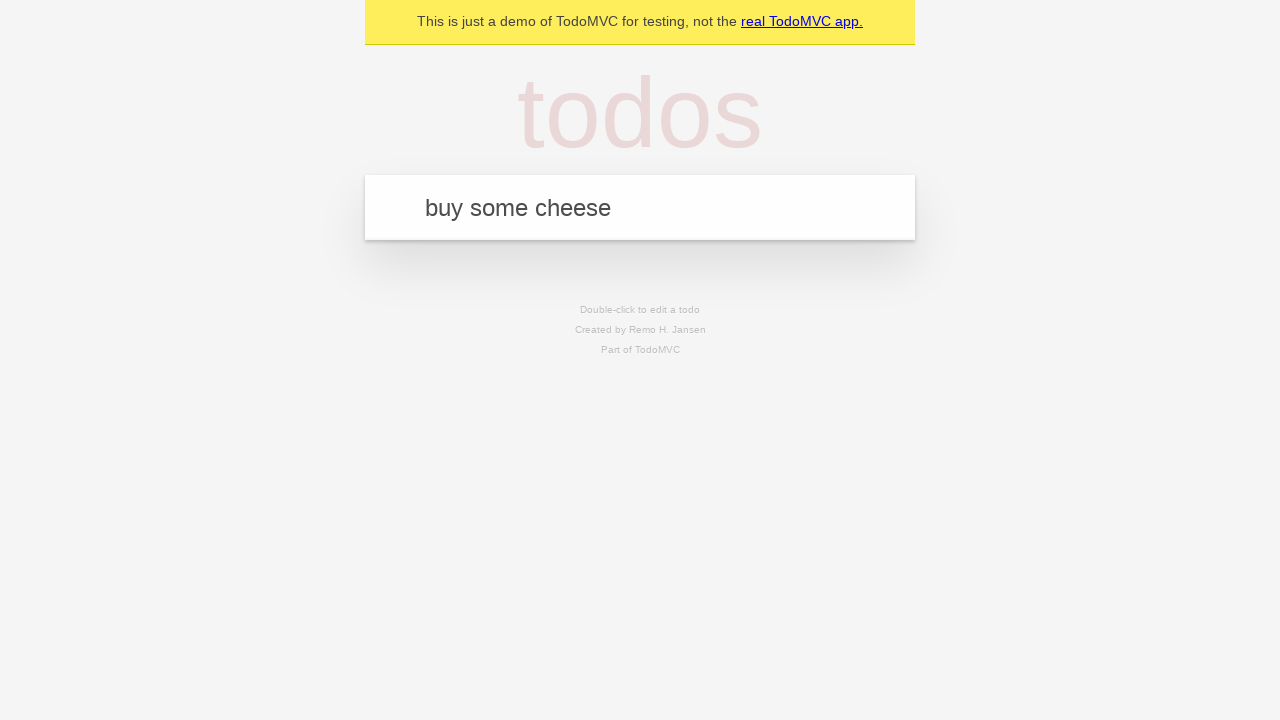

Pressed Enter to add first todo item on .new-todo
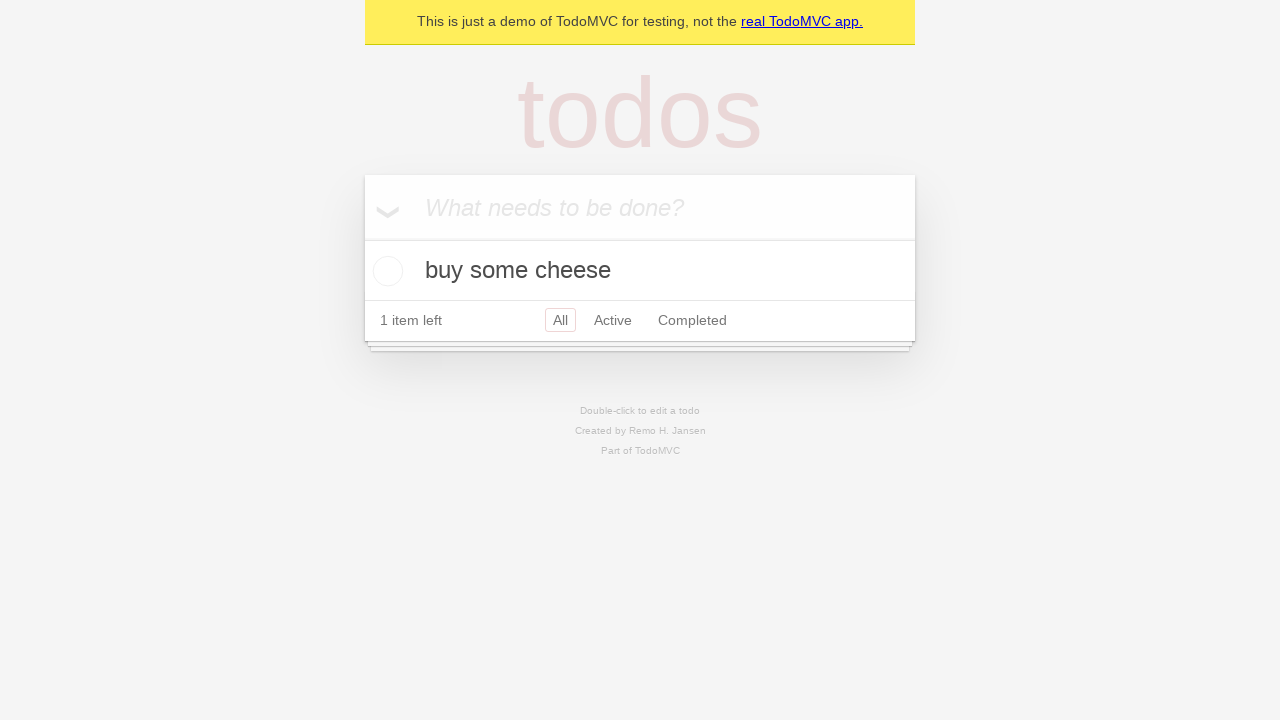

Filled new todo input with 'feed the cat' on .new-todo
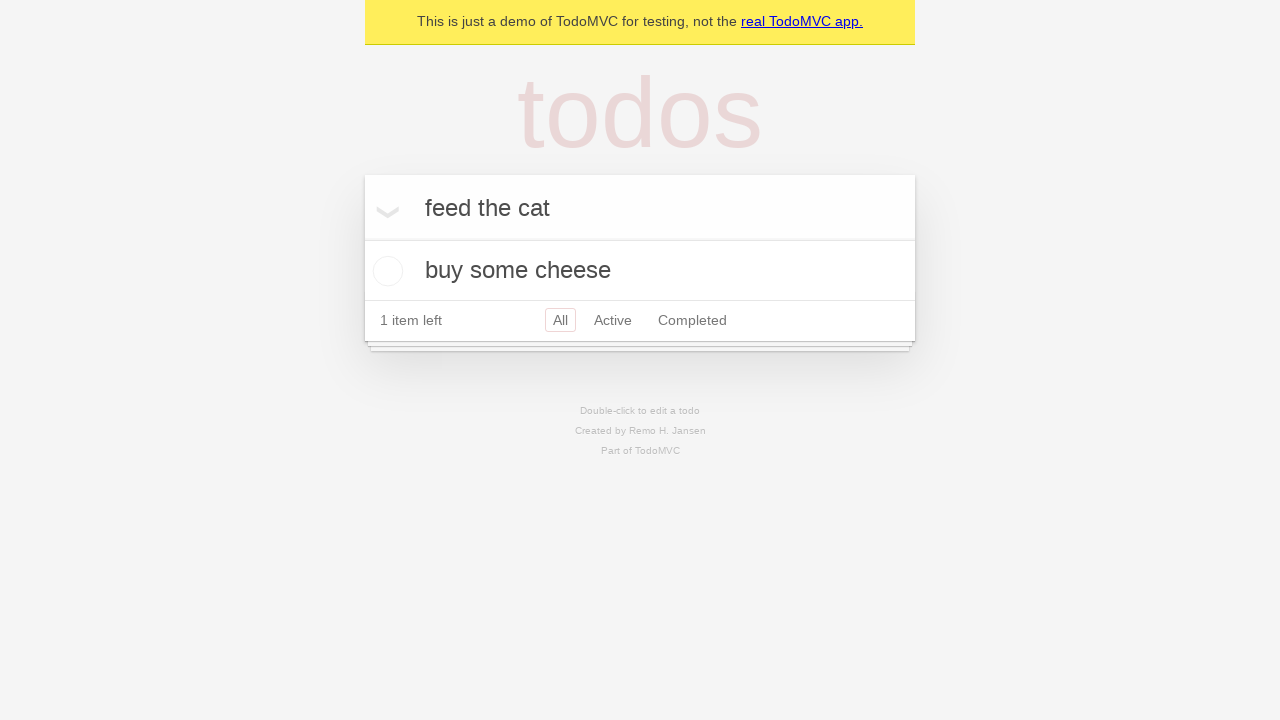

Pressed Enter to add second todo item on .new-todo
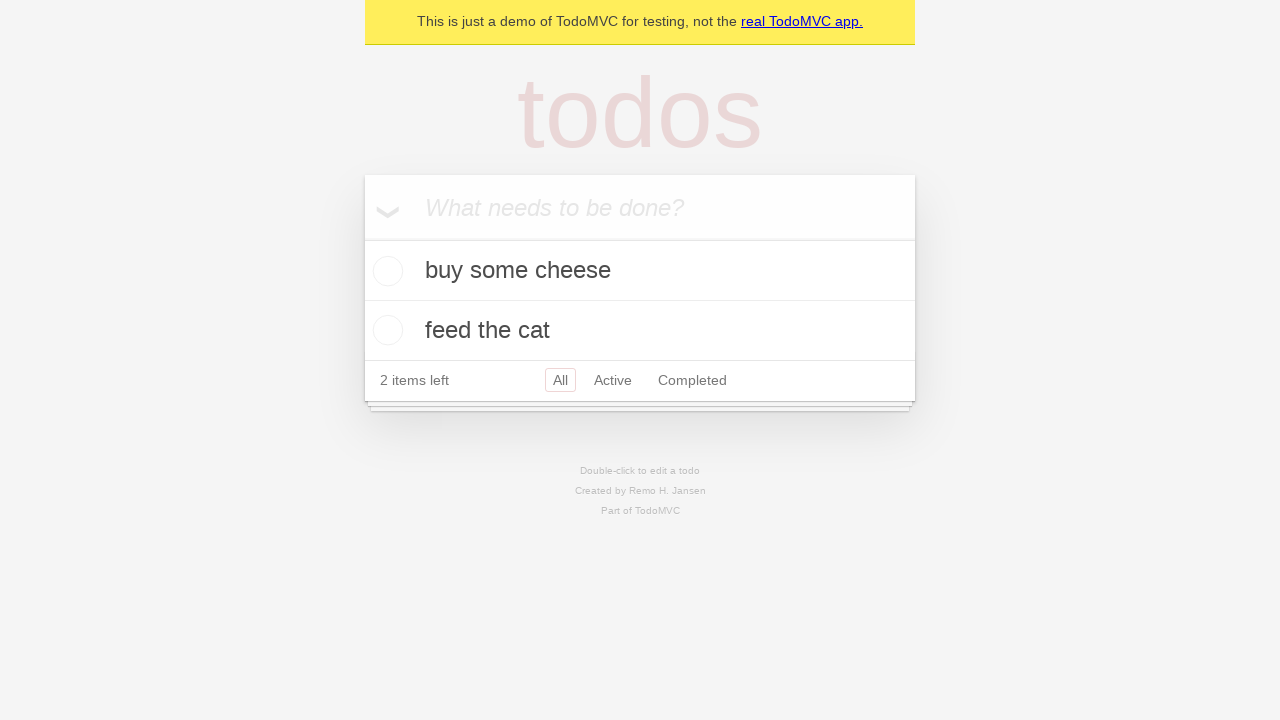

Waited for both todo items to appear in the list
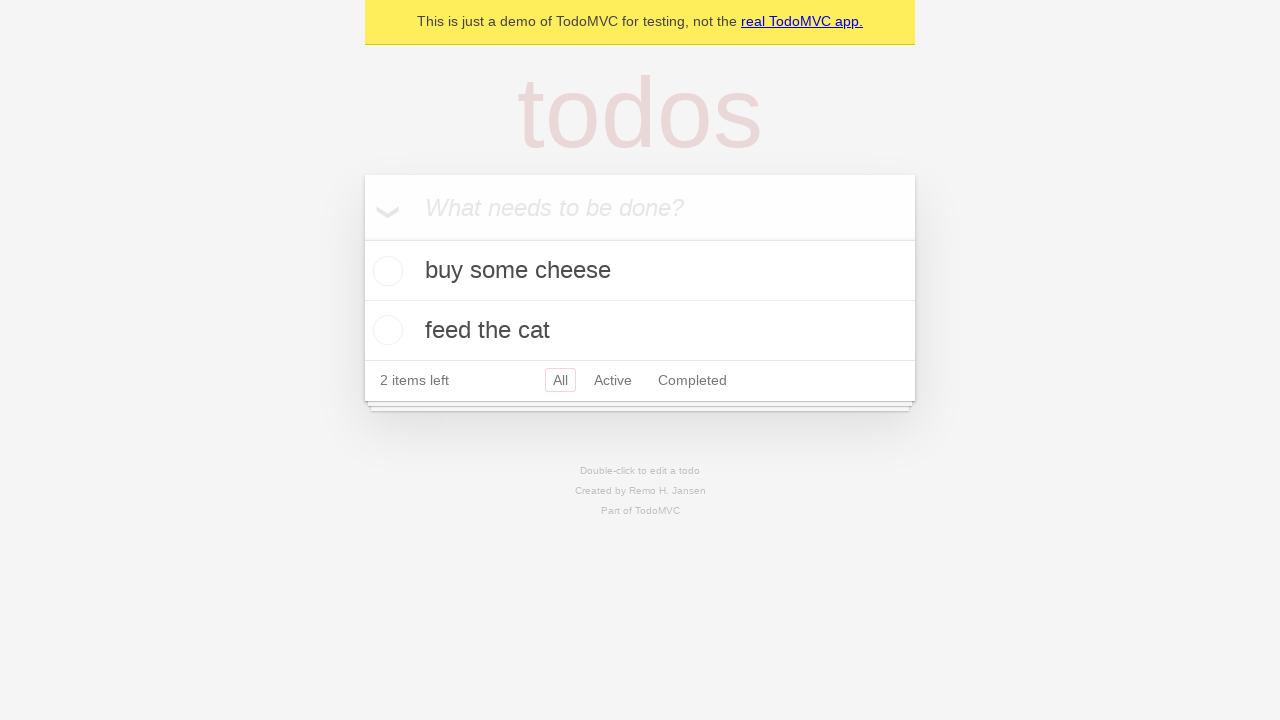

Marked first todo item 'buy some cheese' as complete at (385, 271) on .todo-list li >> nth=0 >> .toggle
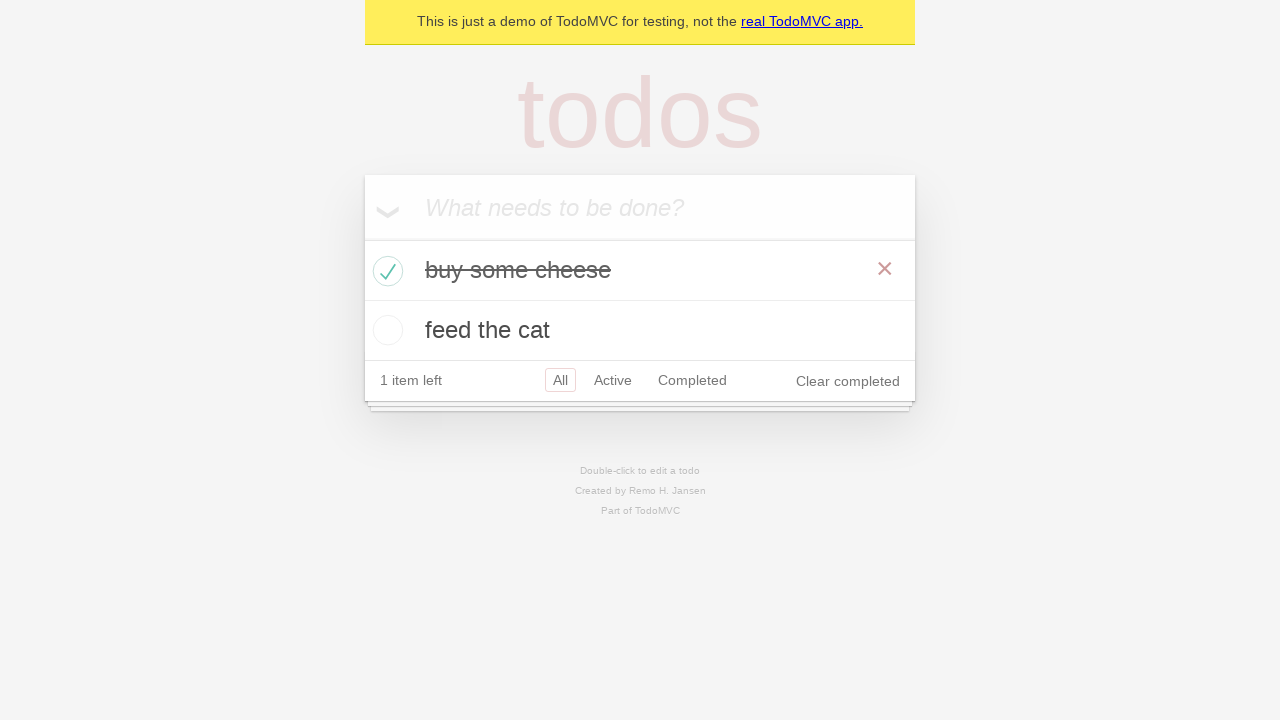

Marked second todo item 'feed the cat' as complete at (385, 330) on .todo-list li >> nth=1 >> .toggle
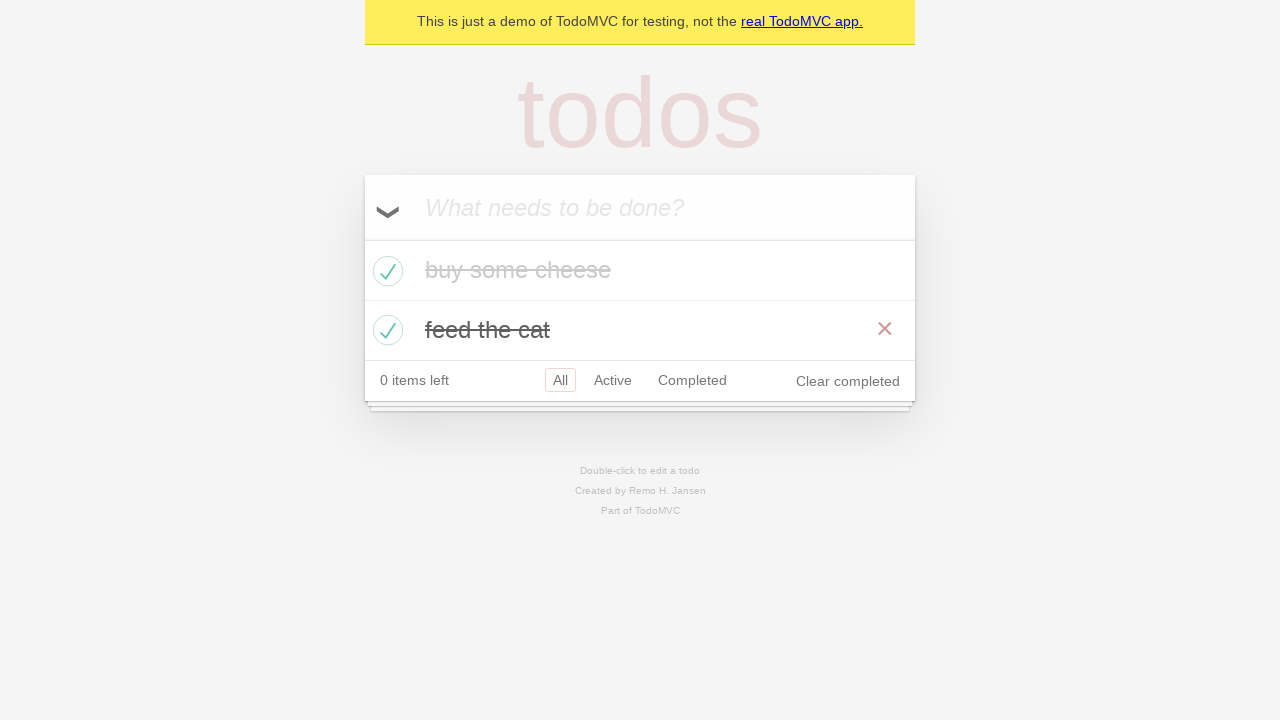

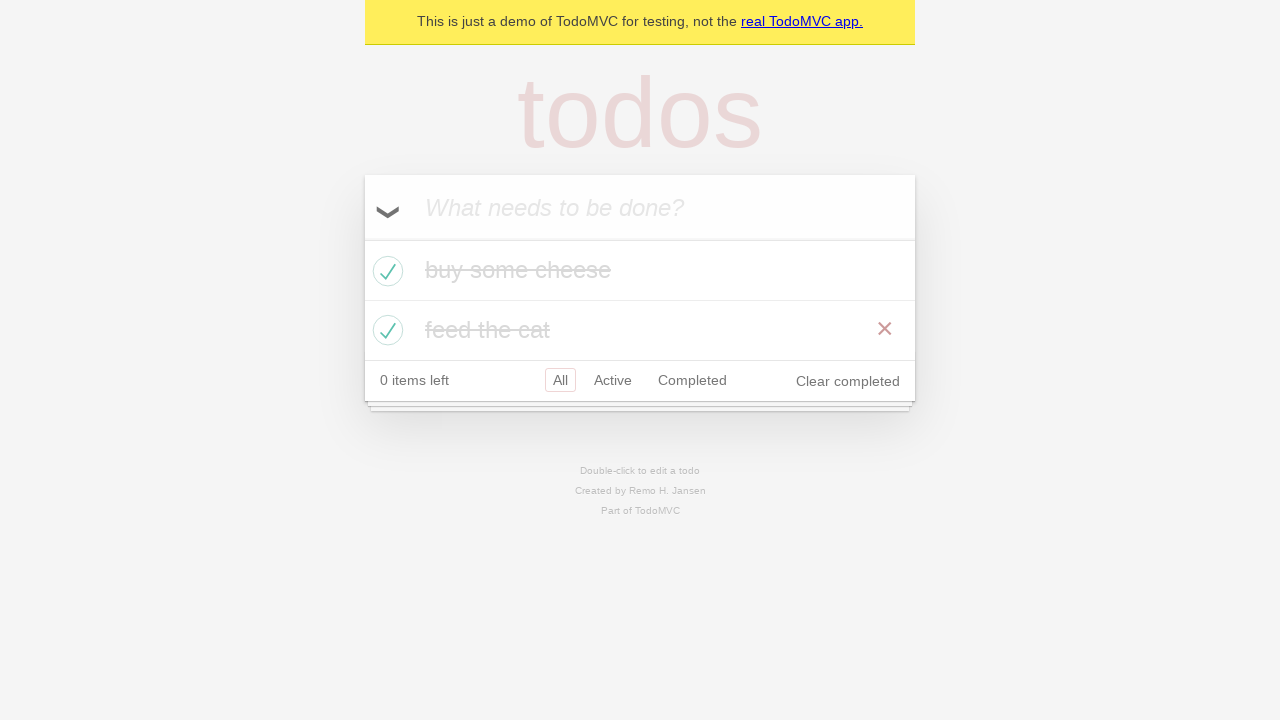